Verifies that the Elemental Selenium link element exists on the page

Starting URL: https://the-internet.herokuapp.com/

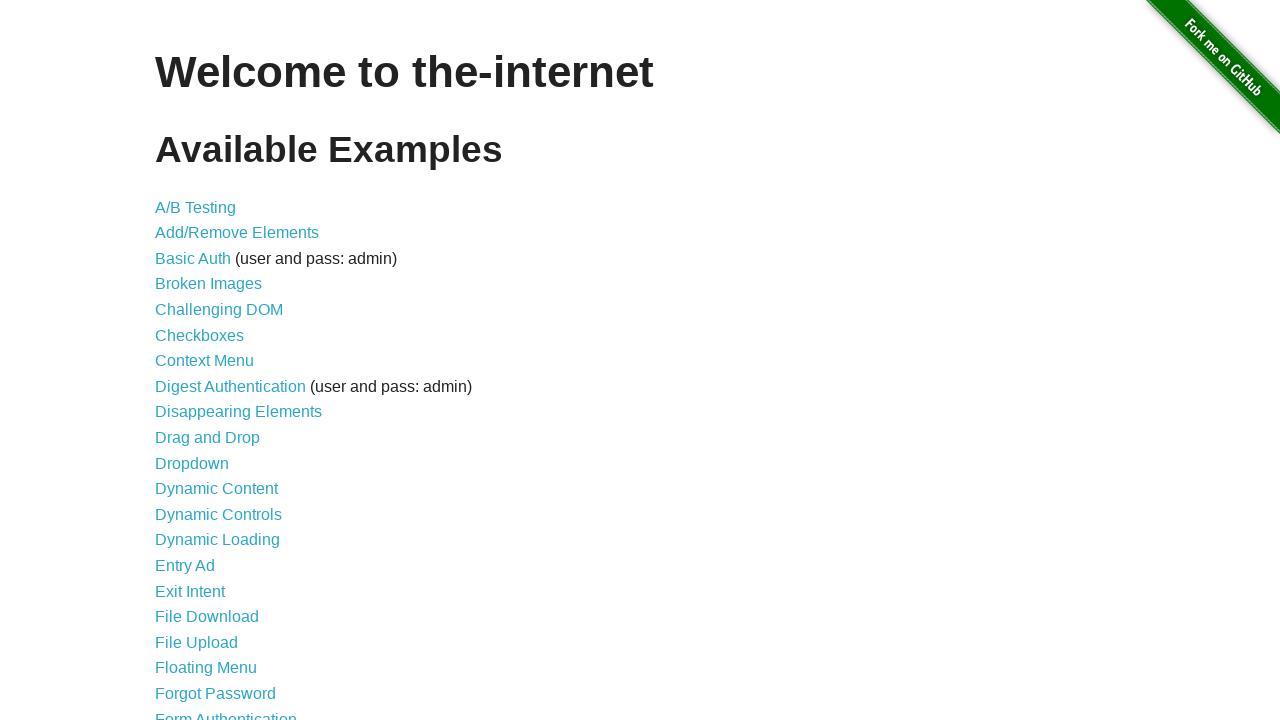

Navigated to https://the-internet.herokuapp.com/
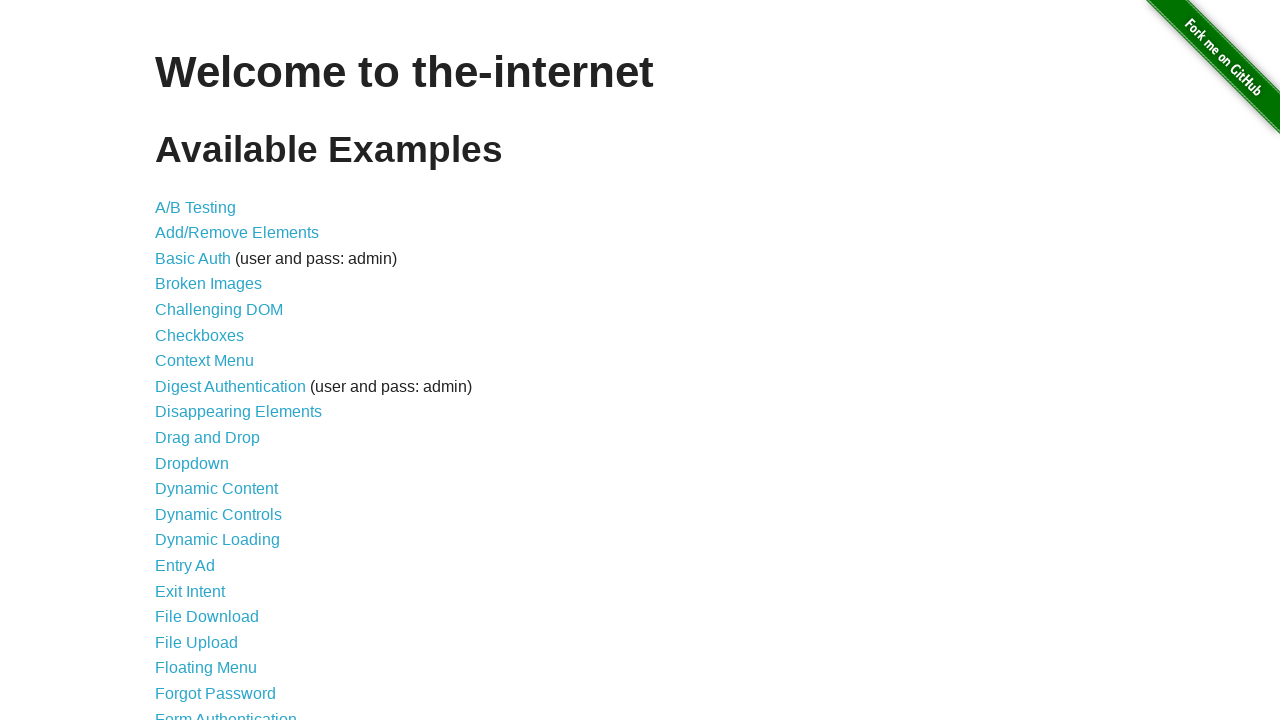

Clicked on Form Authentication link at (226, 712) on text=Form Authentication
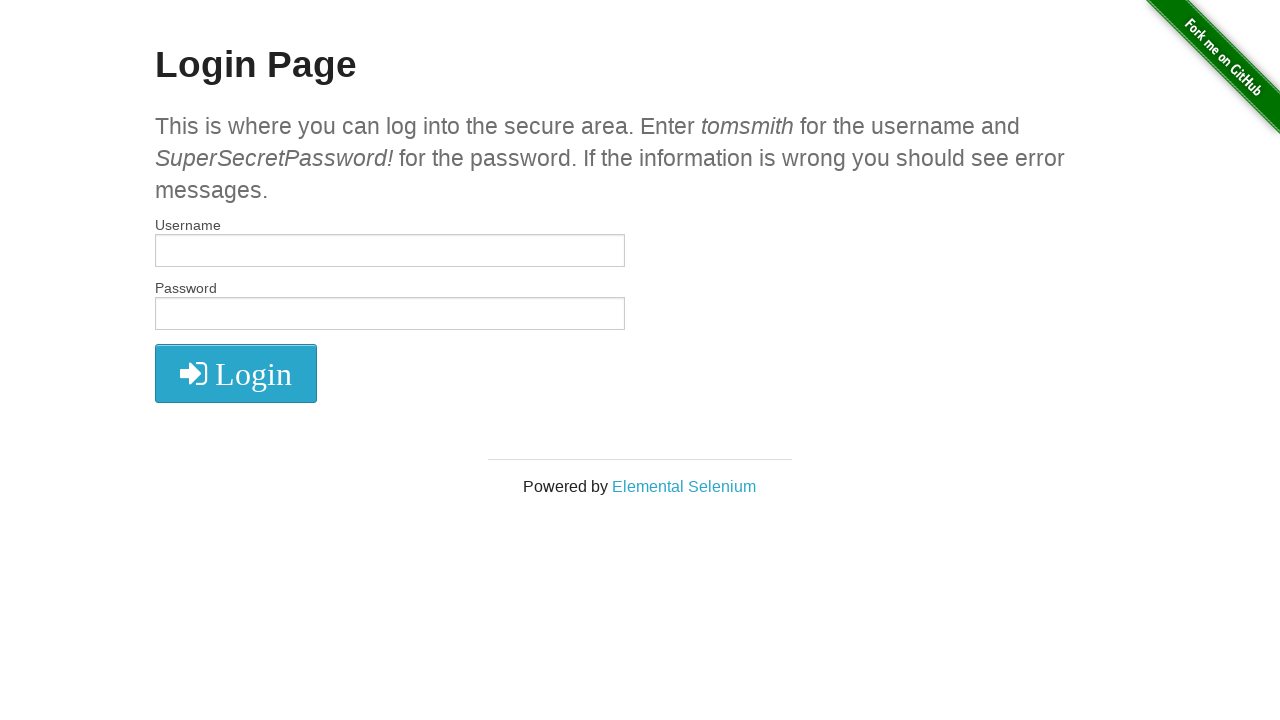

Located Elemental Selenium link element
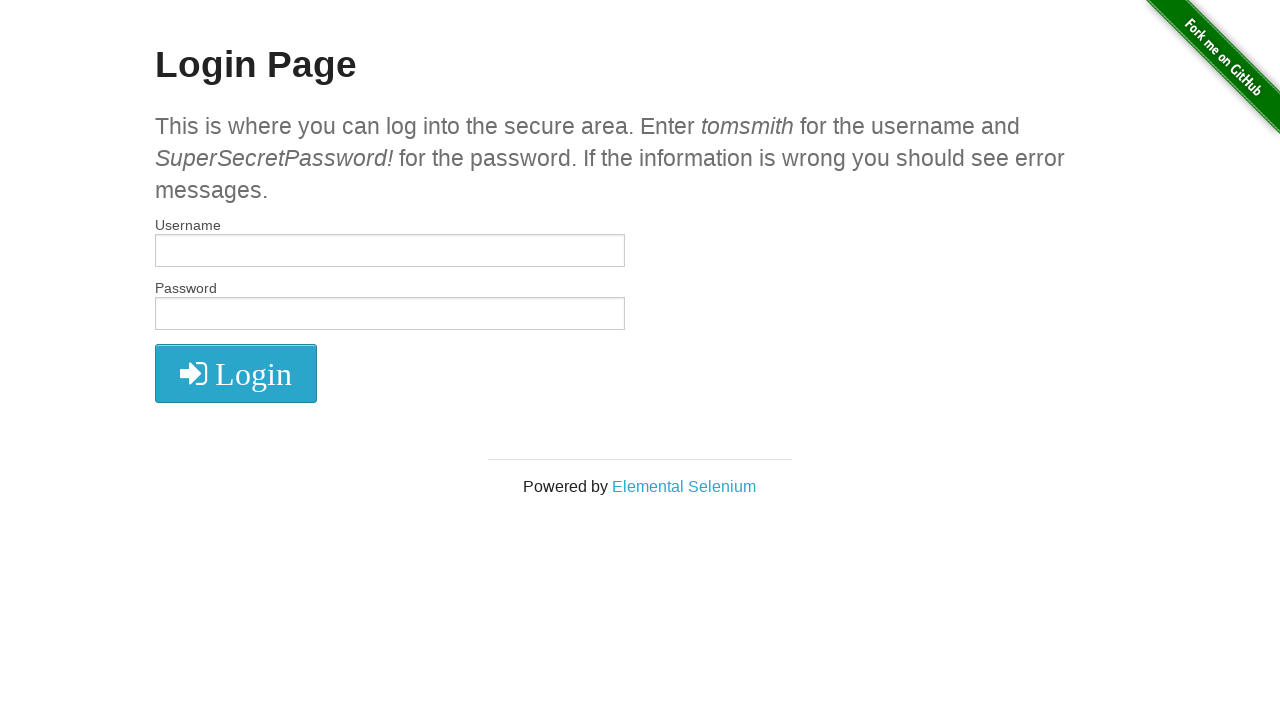

Verified that Elemental Selenium link element exists on the page
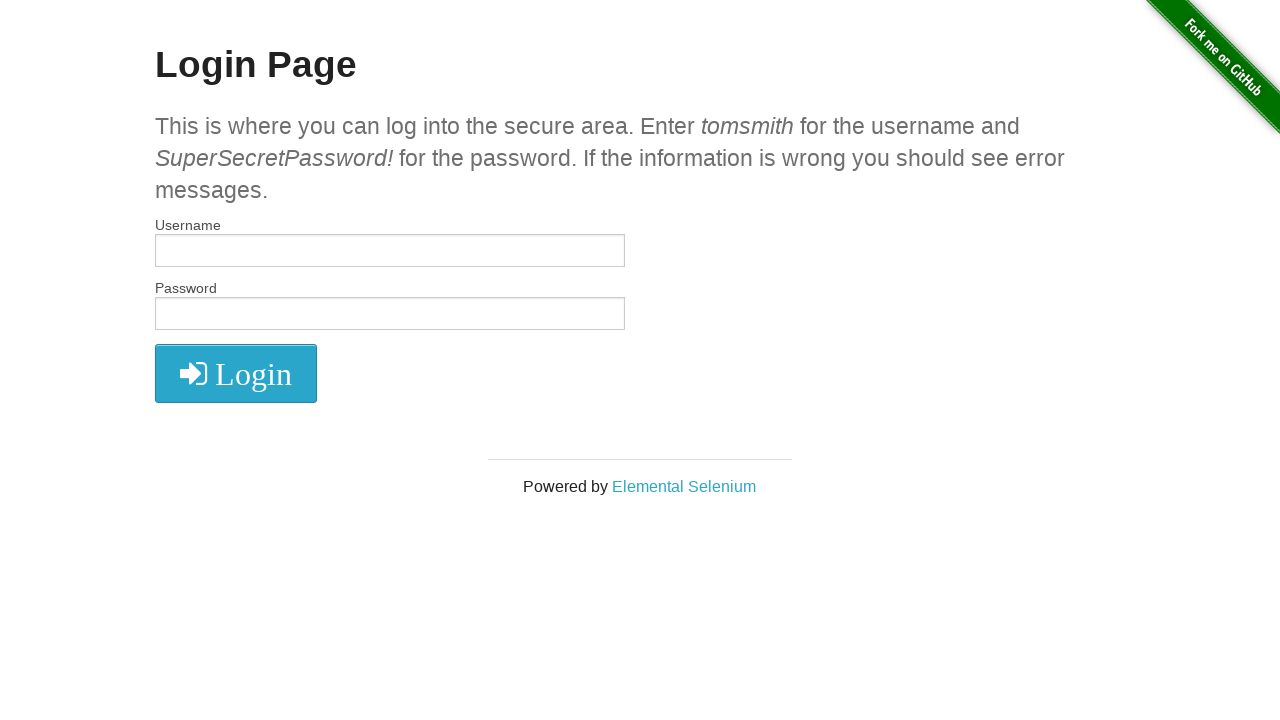

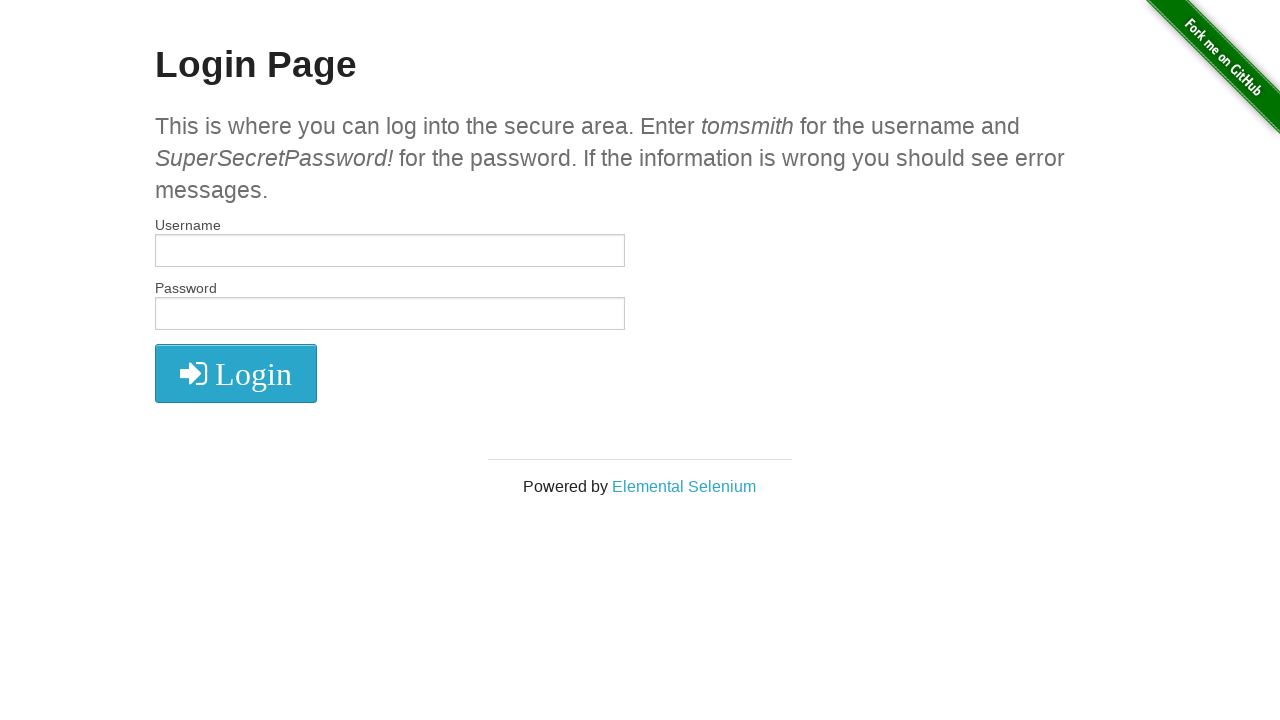